Tests web table interaction by iterating through table cells, finding a cell with "GUI" text, checking its associated checkbox, and clicking a link in that row.

Starting URL: https://qavbox.github.io/demo/webtable/

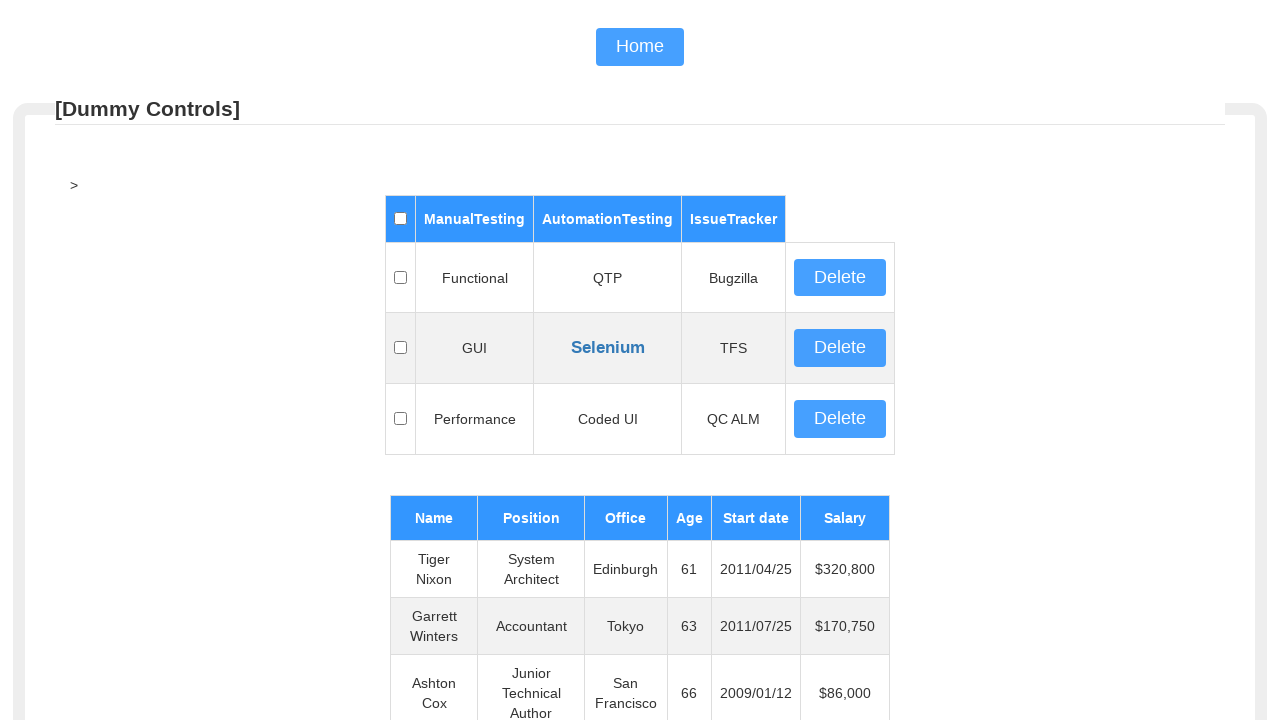

Web table loaded and visible
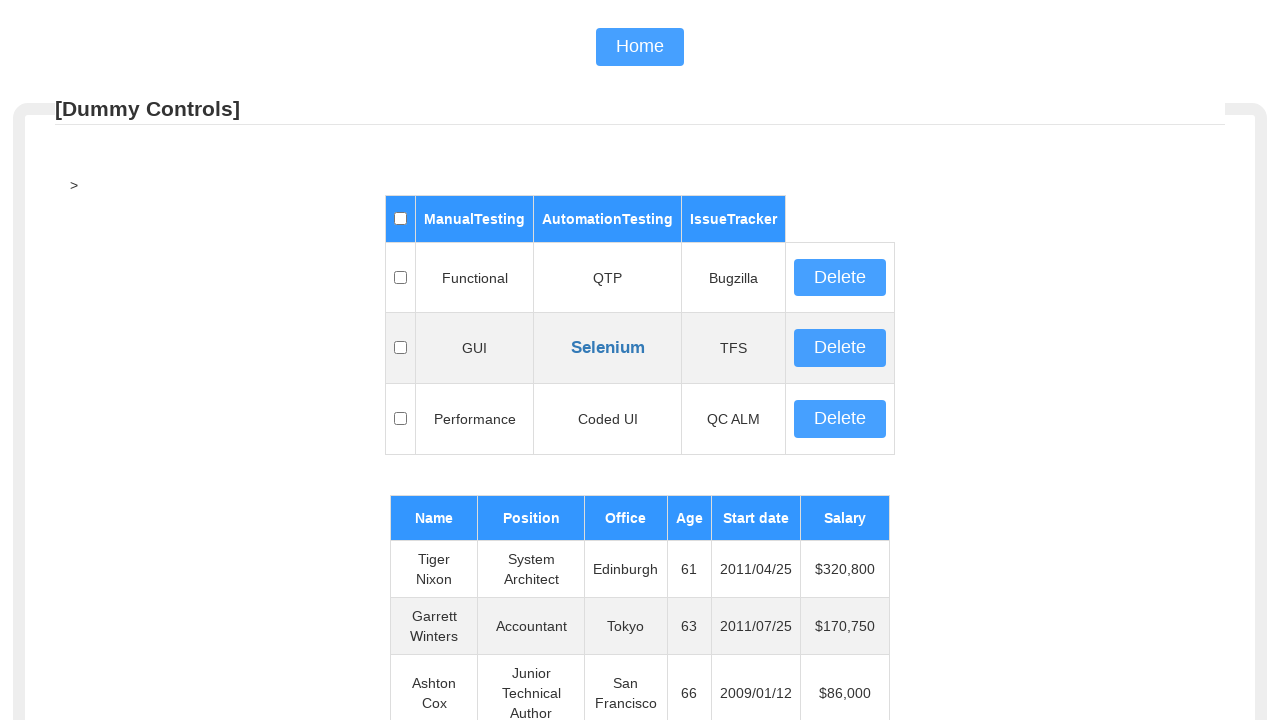

Counted 3 rows in the table
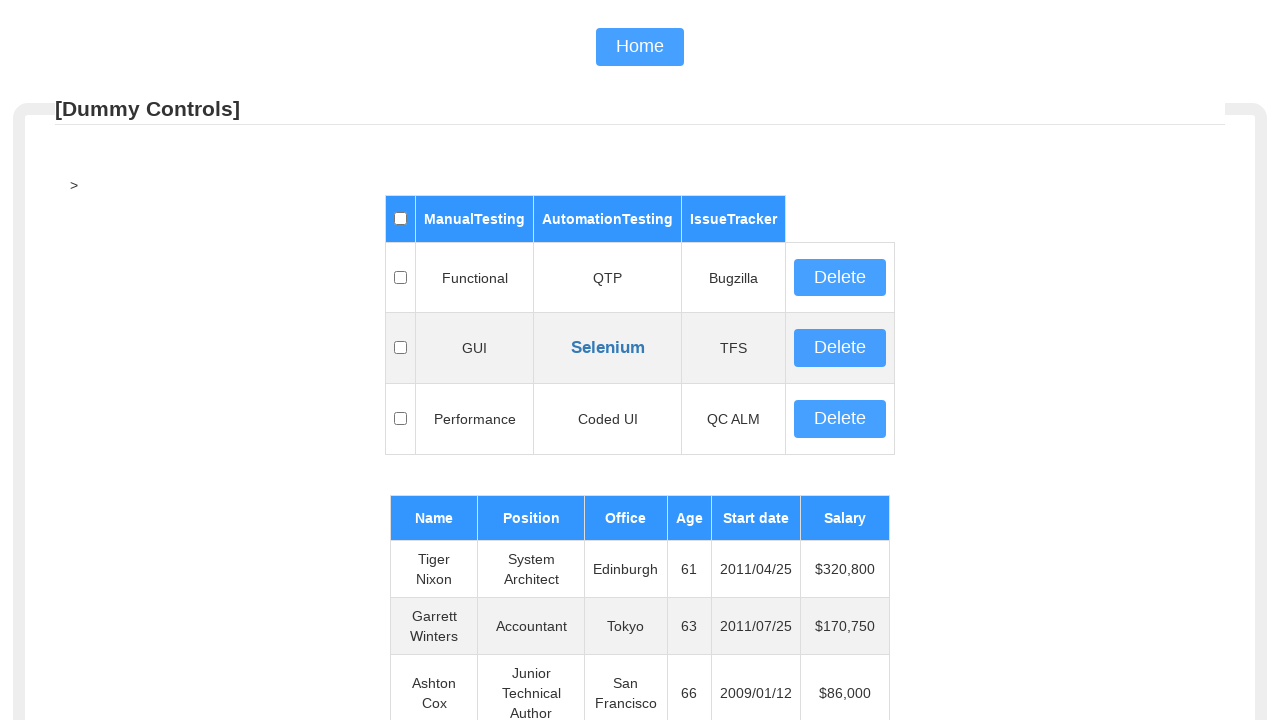

Counted 5 columns in the table
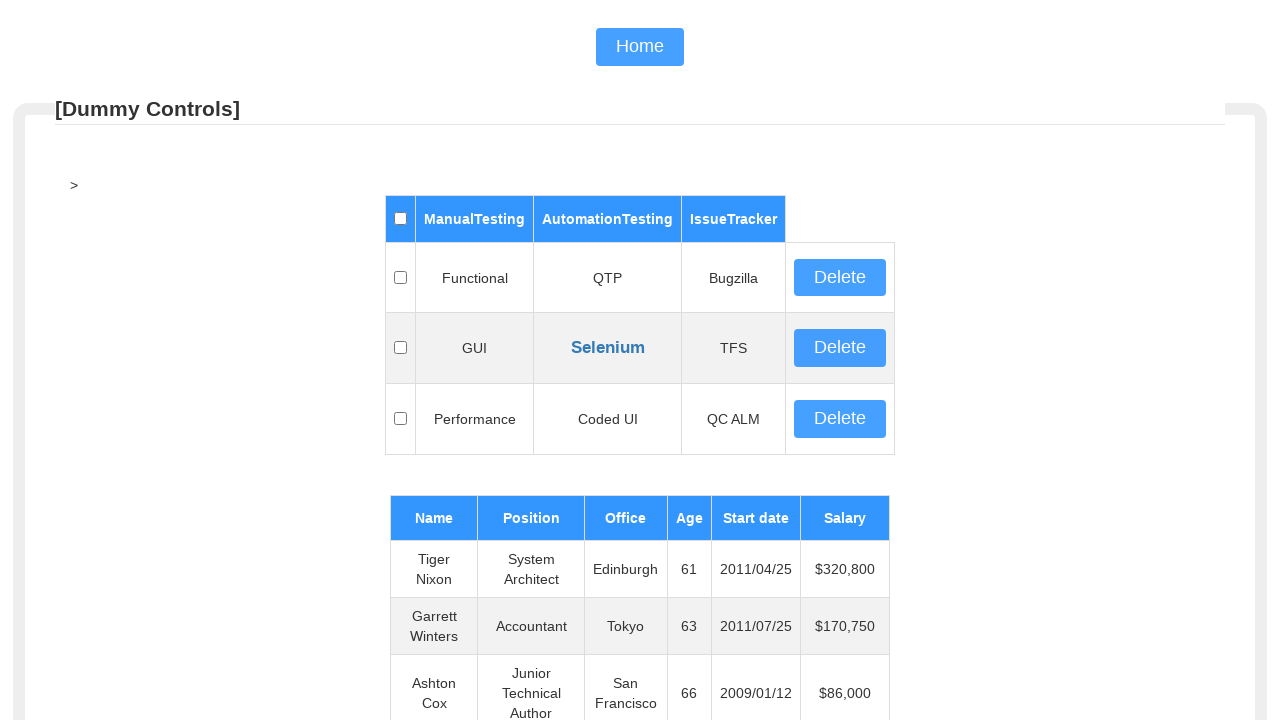

Found 'GUI' text in row 2, column 2
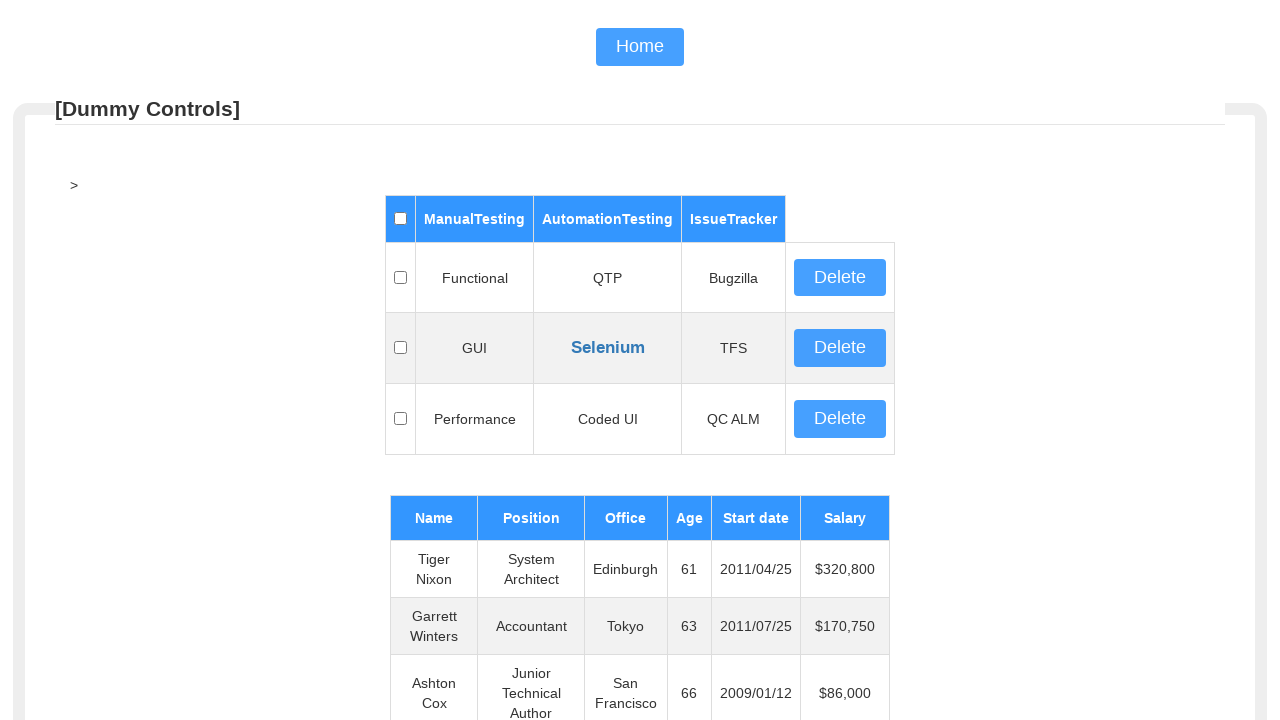

Checked the checkbox in row 2 at (400, 348) on //table[@id='table01']//tbody/tr[2]/td[1]//input[@type='checkbox']
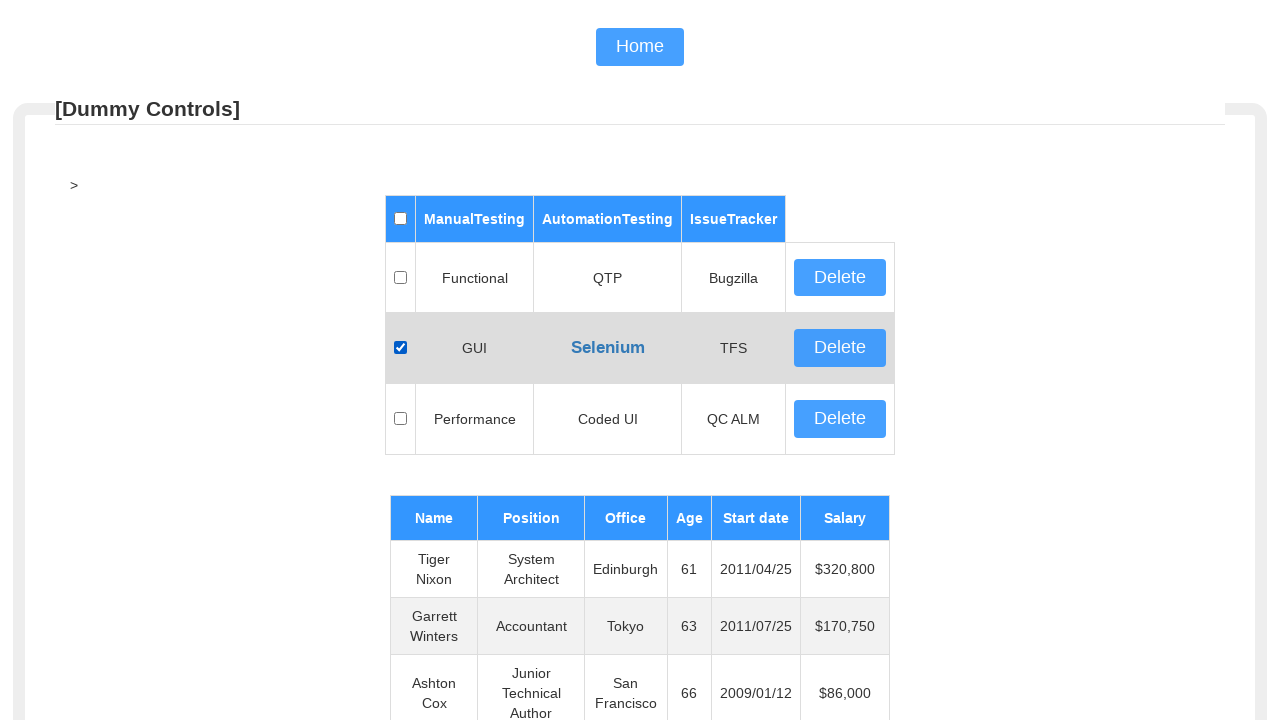

Clicked Selenium link in row 2 at (608, 348) on //table[@id='table01']//tbody/tr[2]//a[@href='https://www.selenium.dev/']
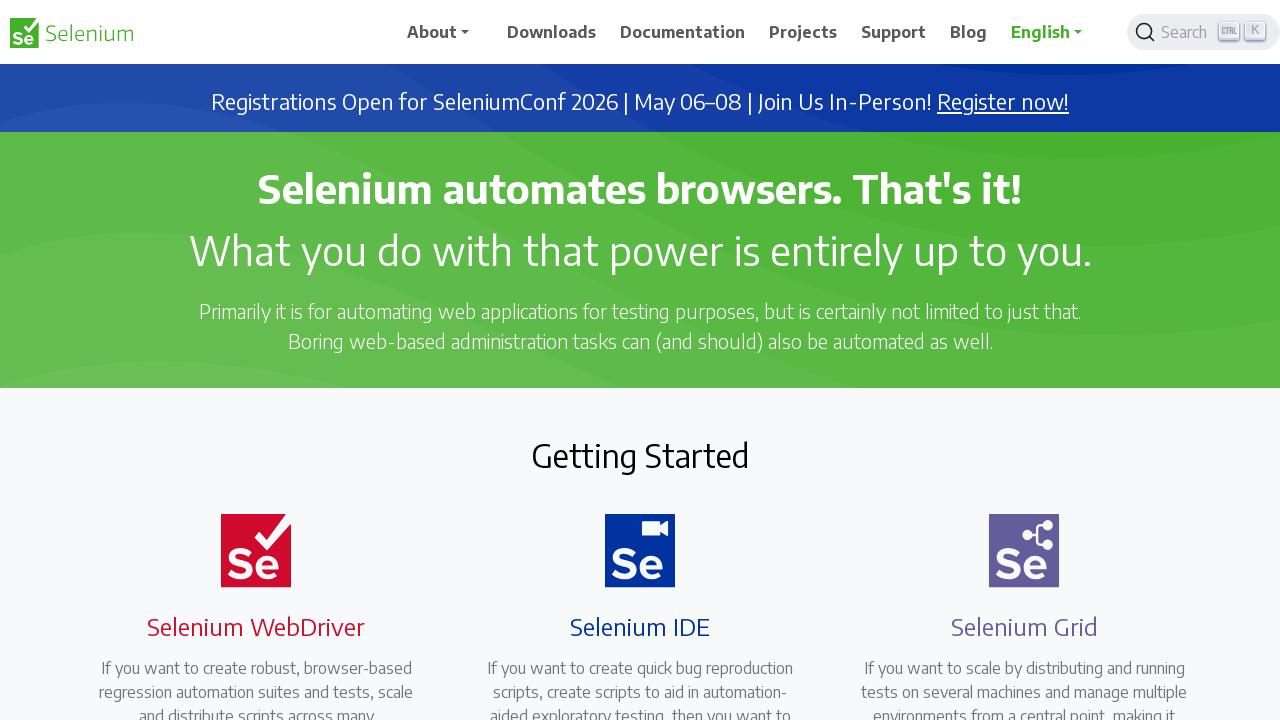

Page loaded after clicking Selenium link
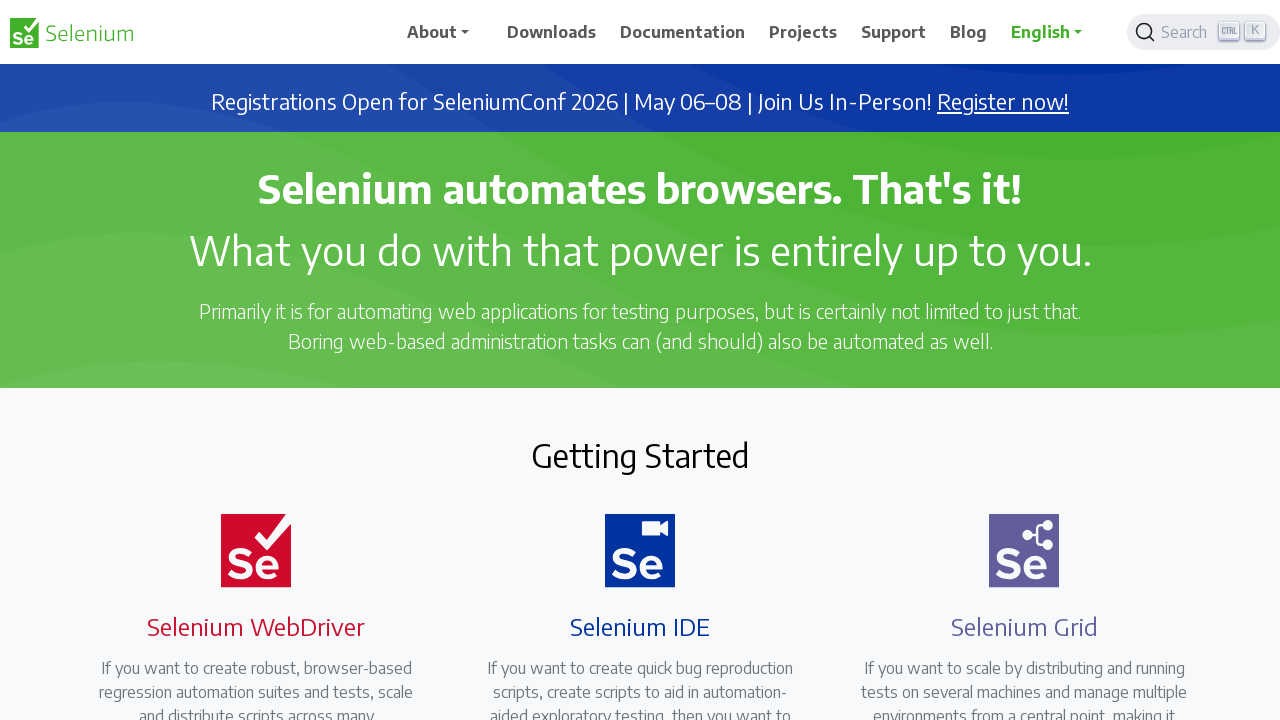

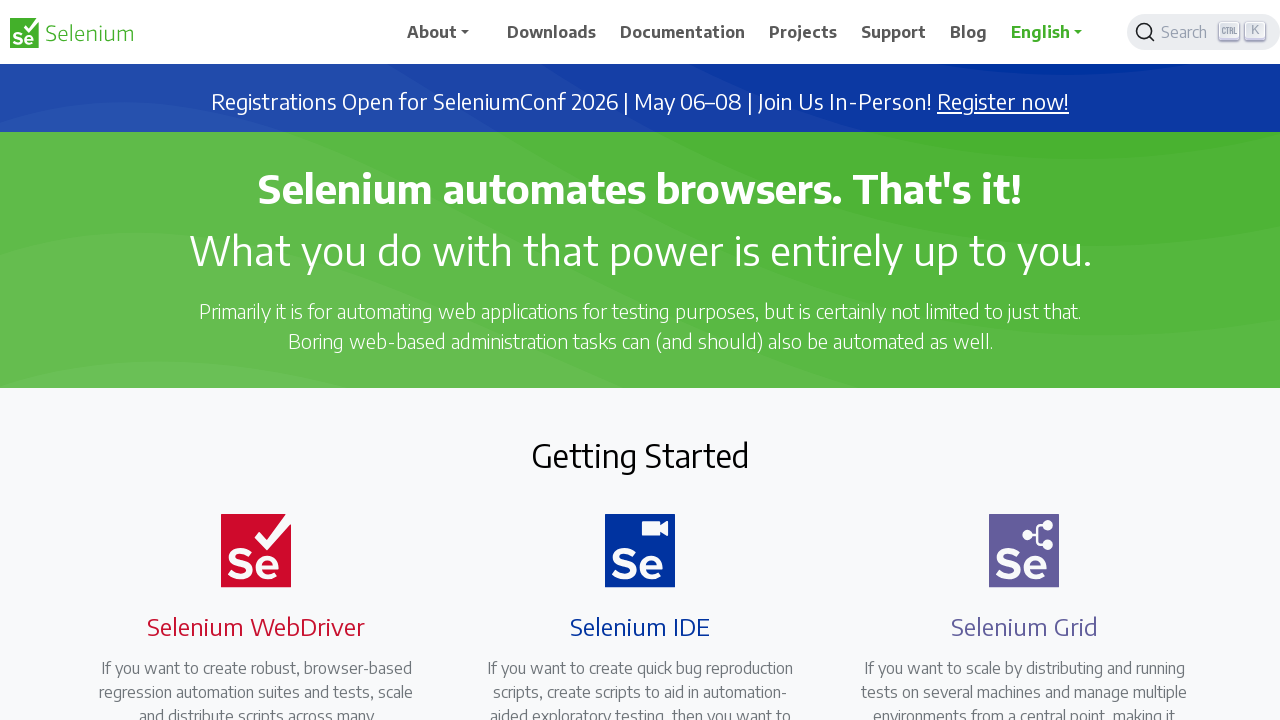